Tests a web form by filling in a text box with "Selenium", clicking the submit button, and verifying the confirmation message displays "Received!"

Starting URL: https://www.selenium.dev/selenium/web/web-form.html

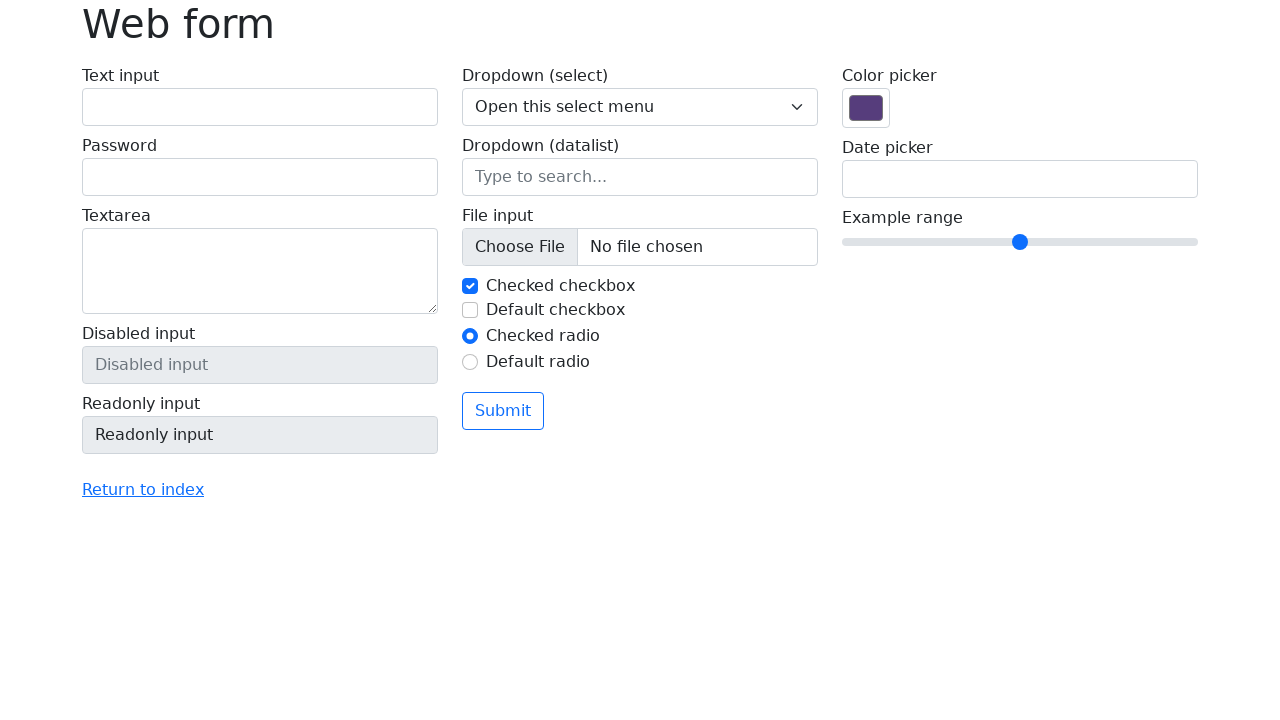

Navigated to Selenium web form page
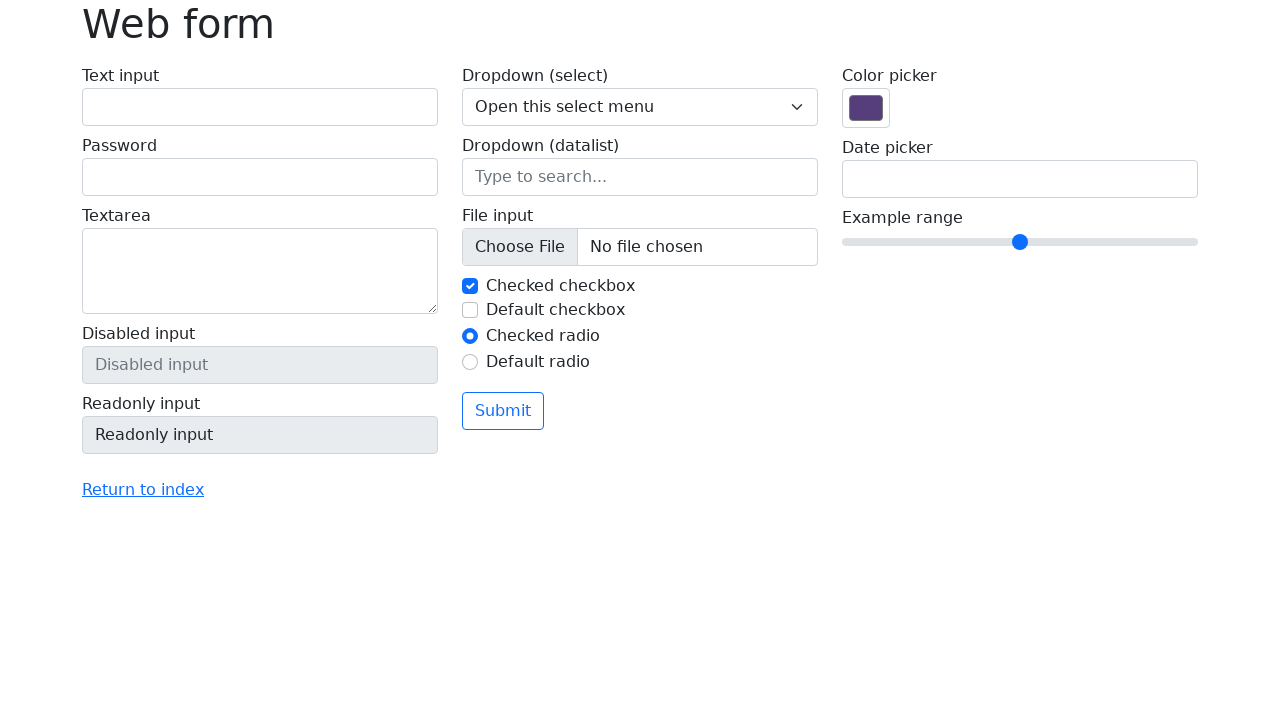

Filled text box with 'Selenium' on input[name='my-text']
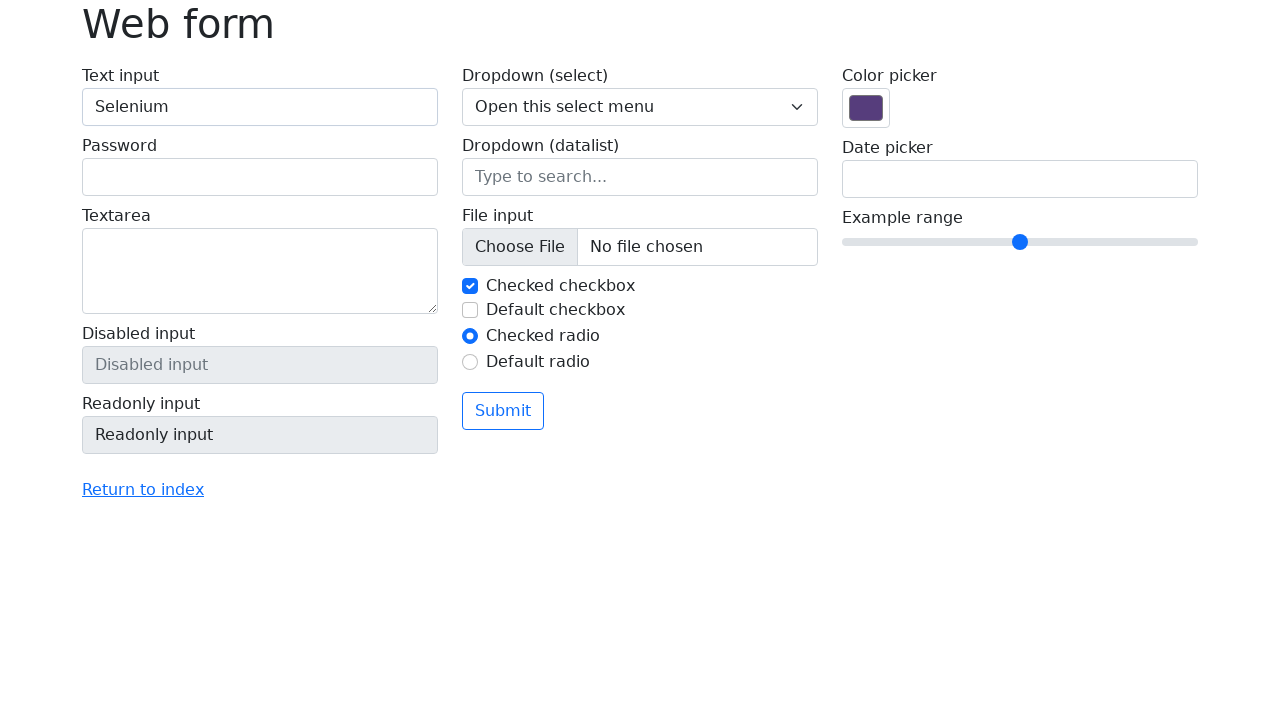

Clicked the submit button at (503, 411) on button
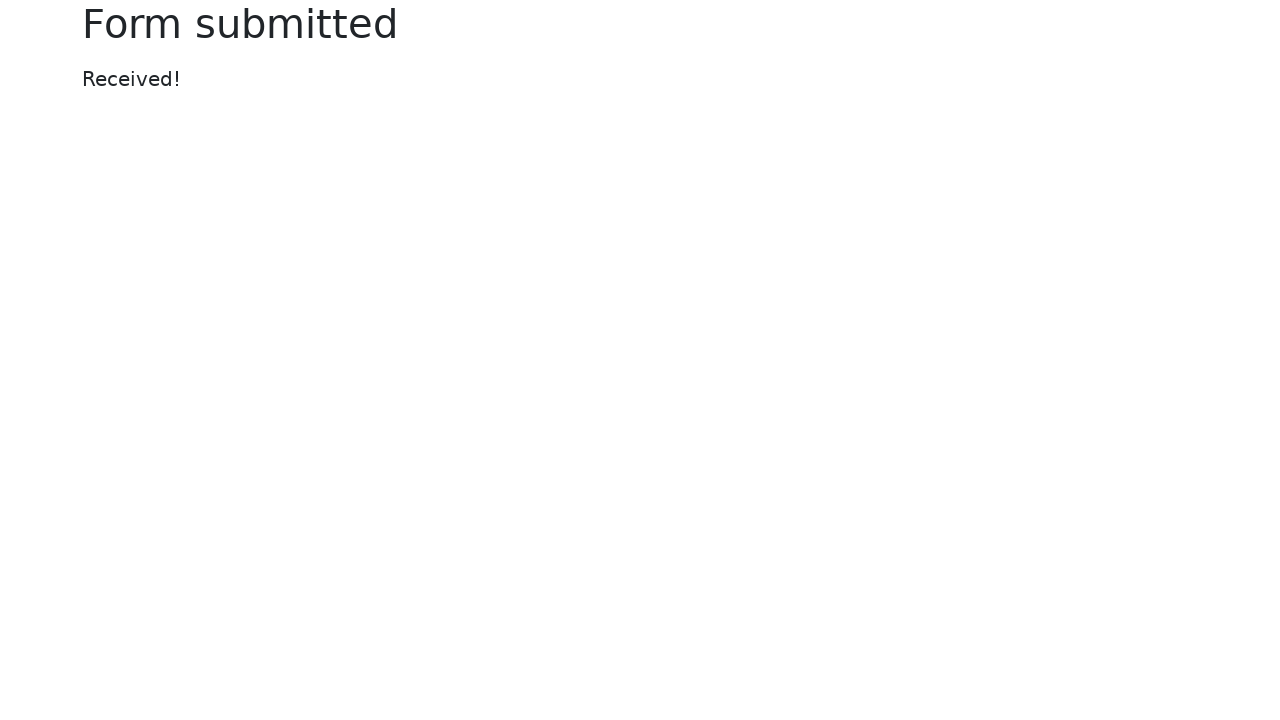

Confirmation message element loaded
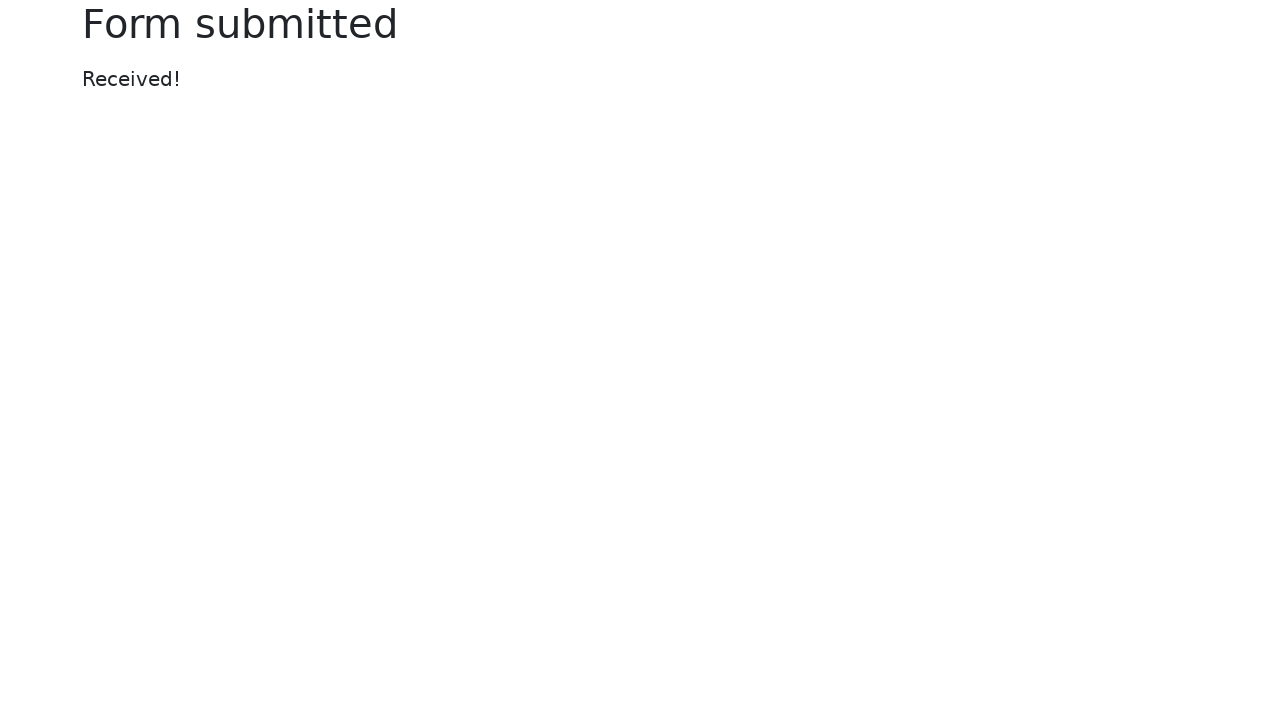

Located confirmation message element
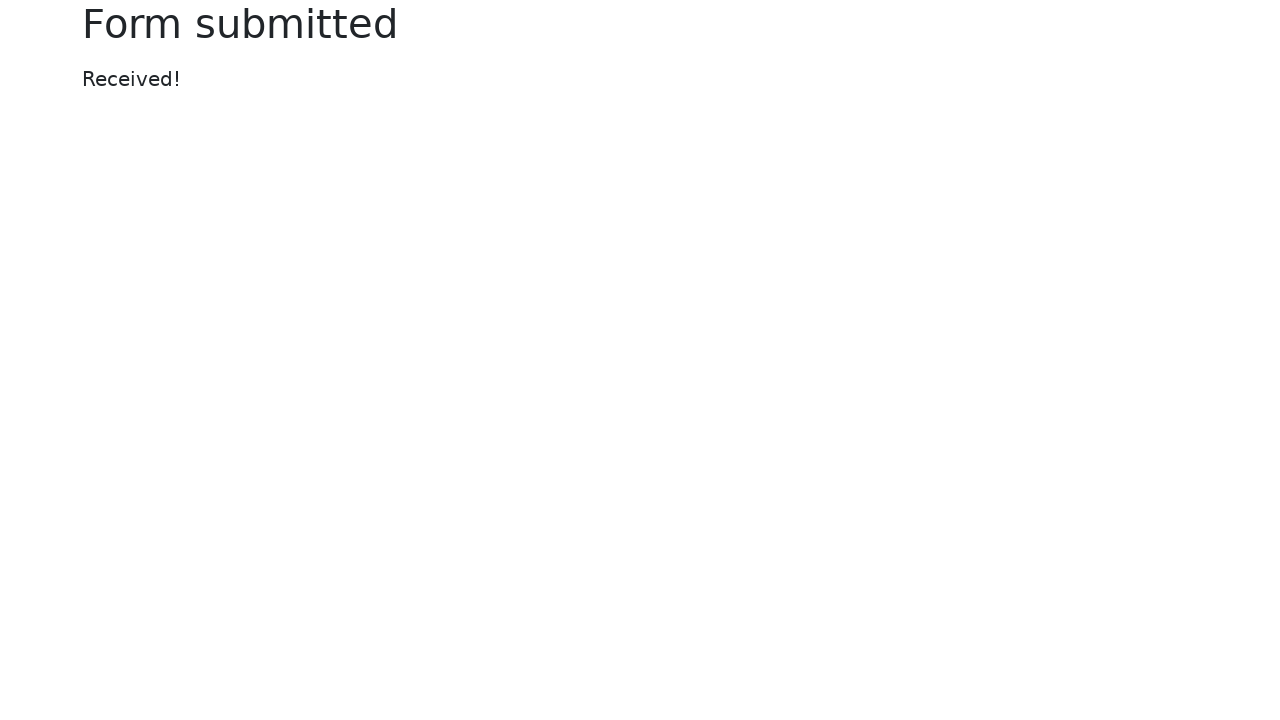

Verified confirmation message displays 'Received!'
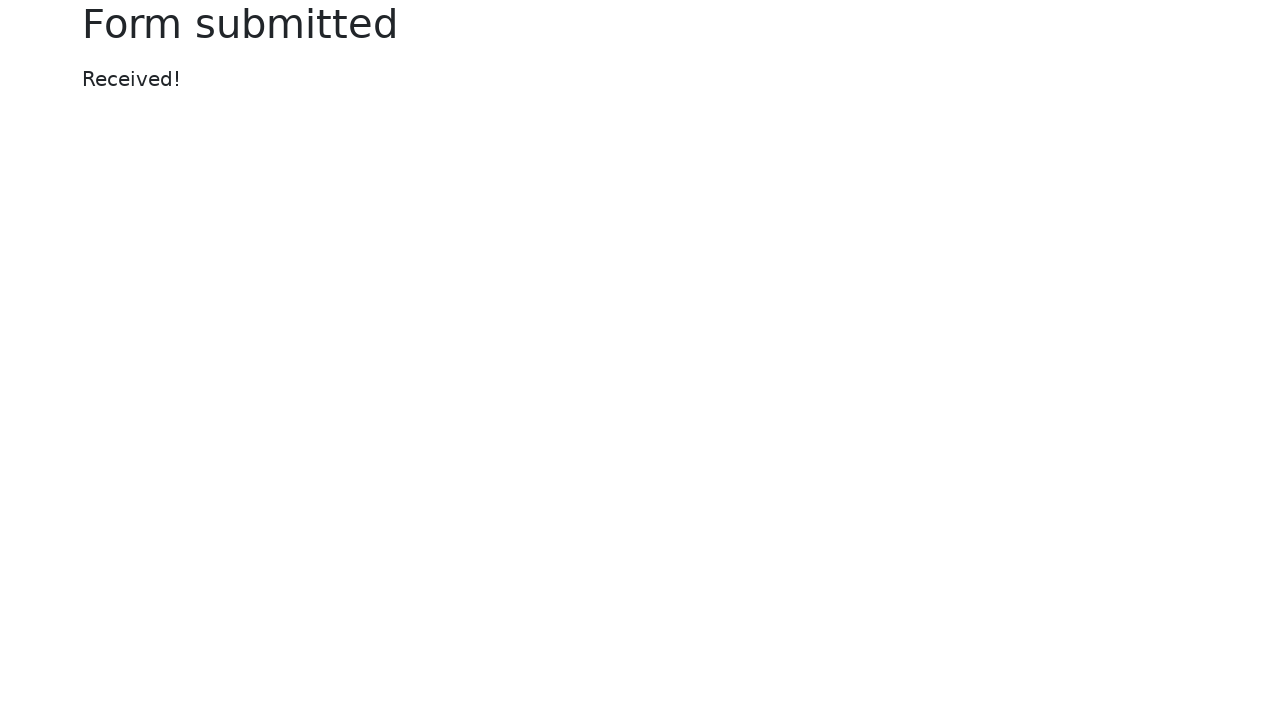

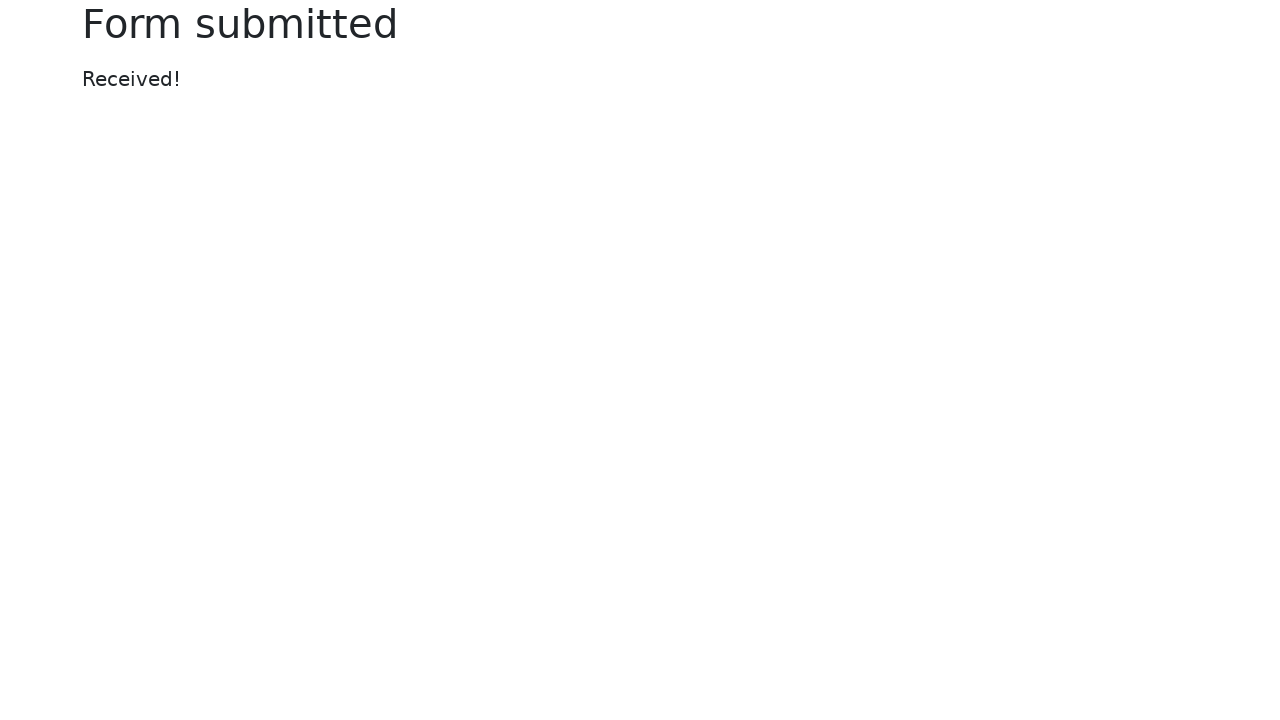